Navigates to the Advantage Online Shopping homepage and verifies the page loads successfully

Starting URL: https://advantageonlineshopping.com/#/

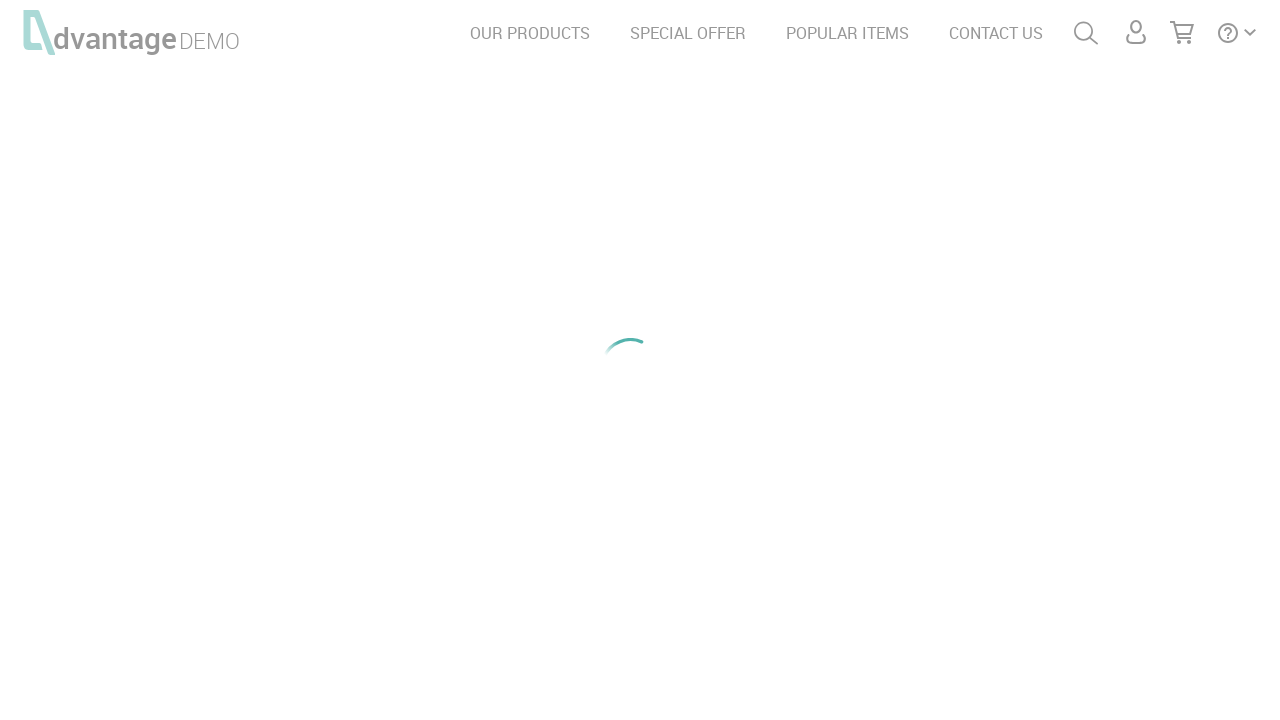

Waited for page to fully load (networkidle state)
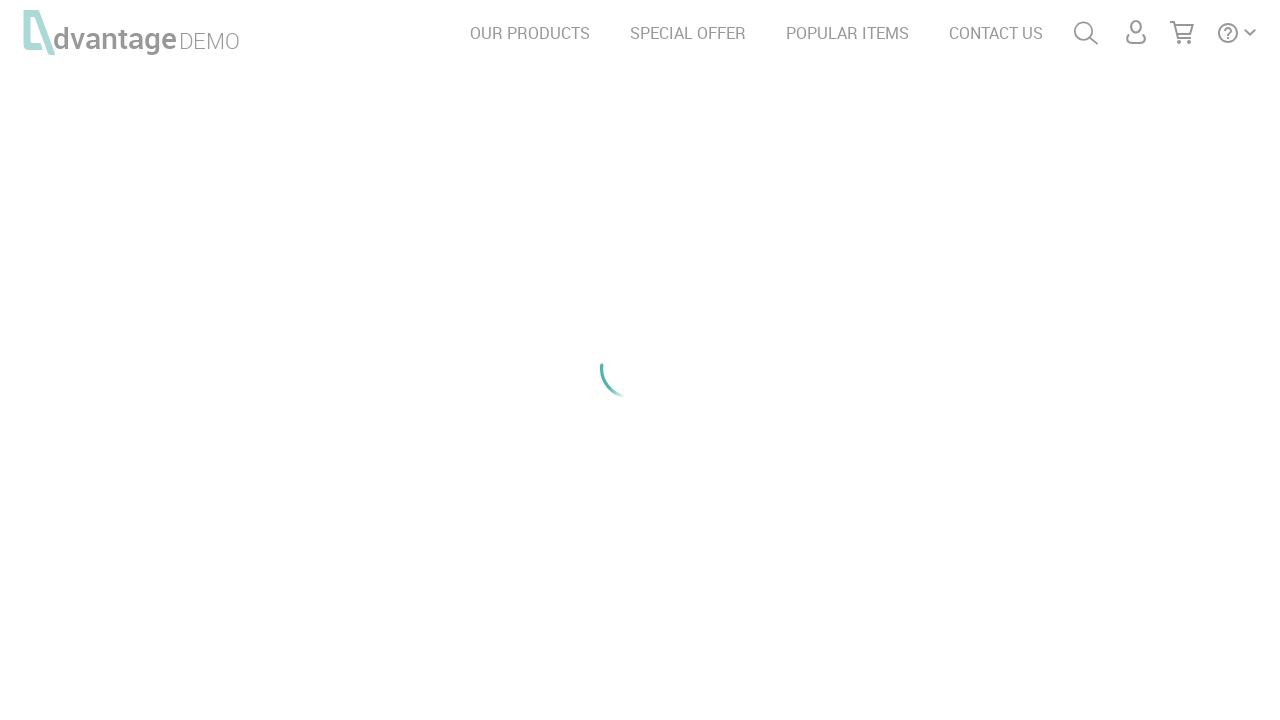

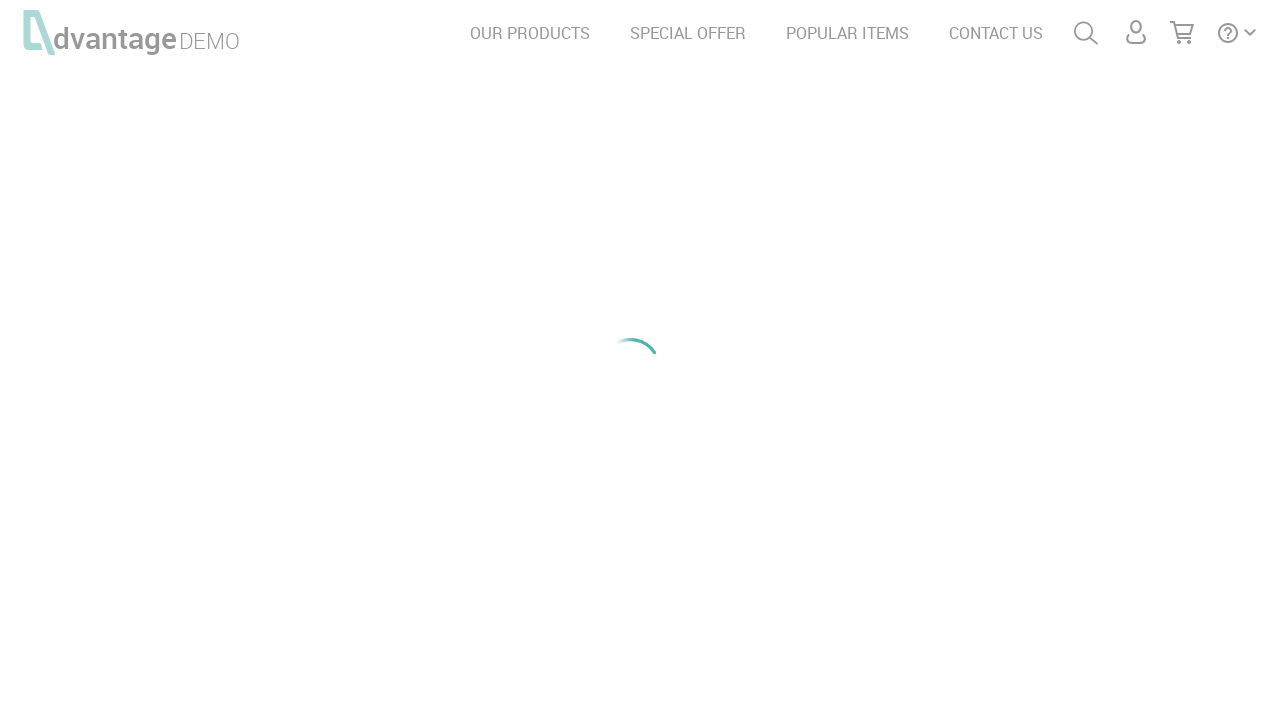